Tests form submission by filling various form elements including text fields, checkboxes, dropdowns, listboxes, password field, and radio buttons

Starting URL: http://softwaretesting-guru.blogspot.com/p/blog-page.html

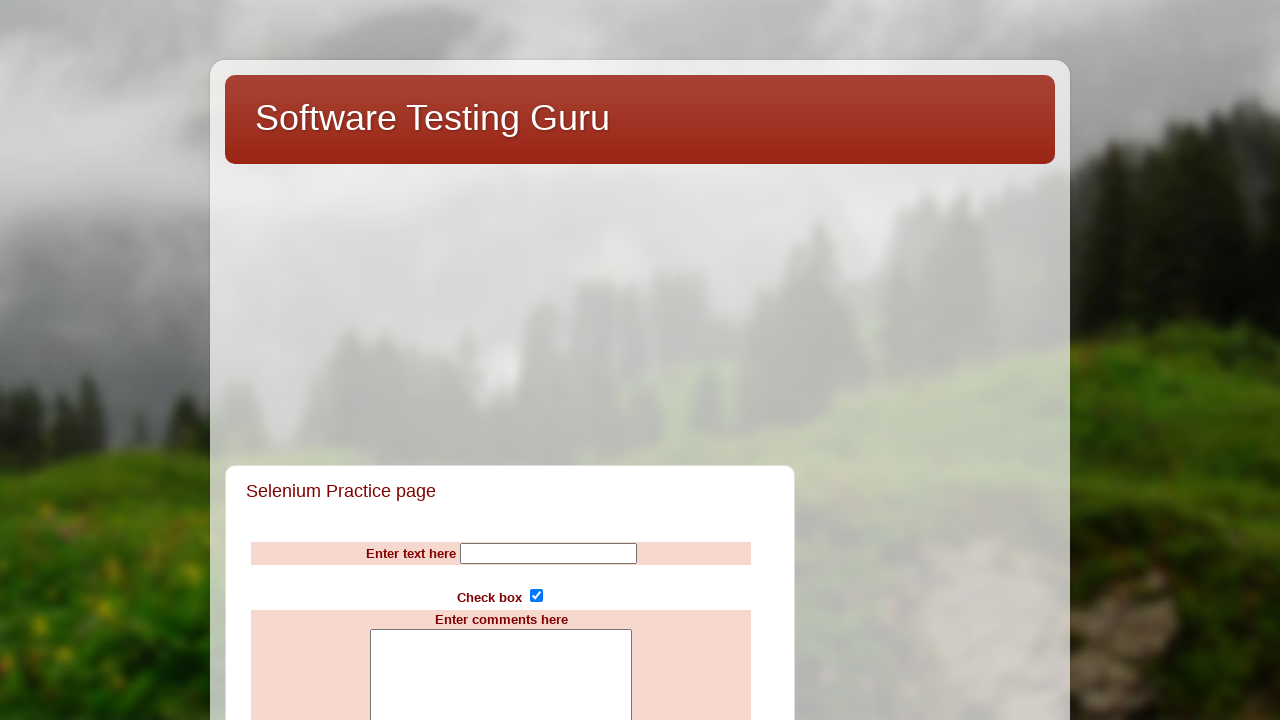

Filled name field with 'computer' on input[name='Name']
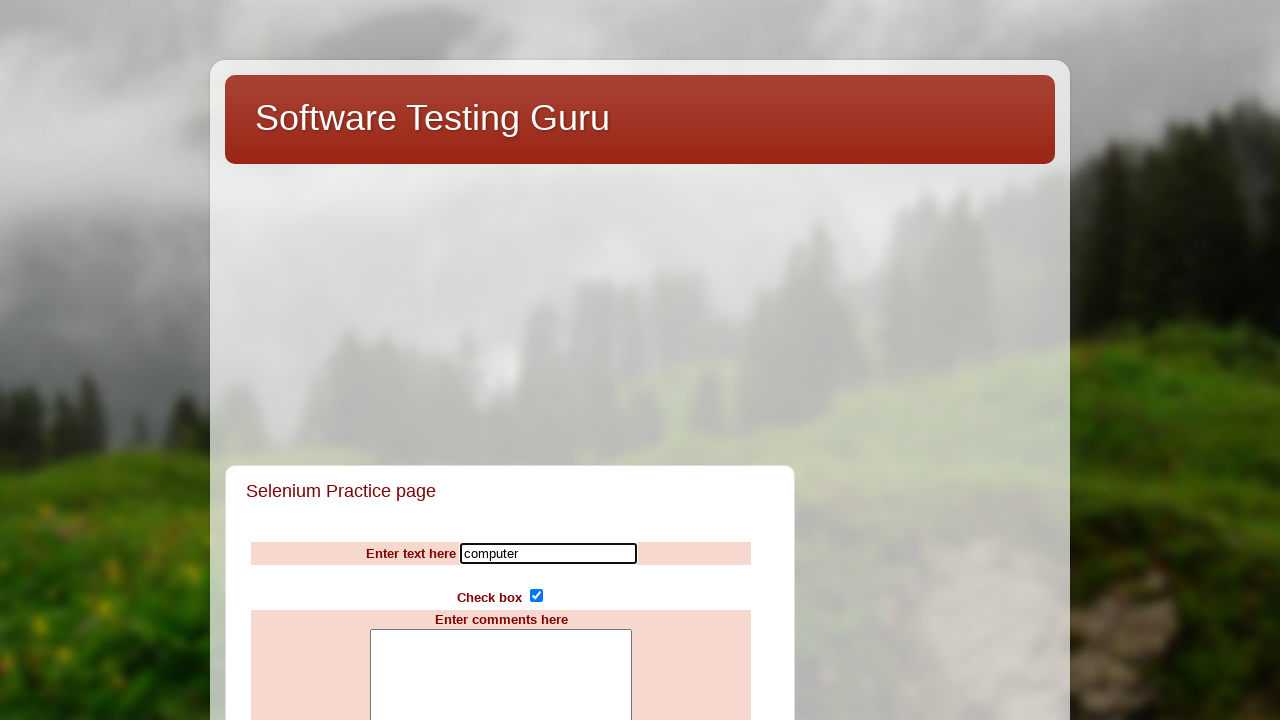

Clicked subscribe checkbox to unselect at (536, 596) on input[name='subscribe']
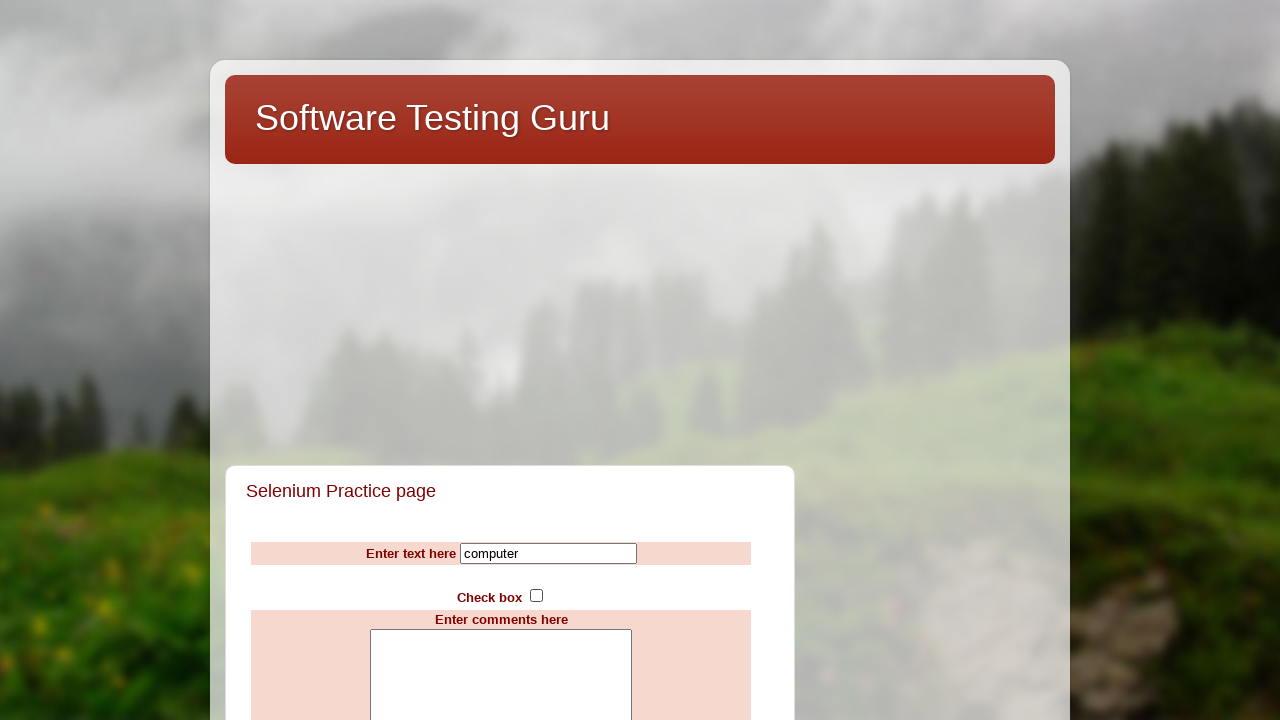

Clicked subscribe checkbox to select at (536, 596) on input[name='subscribe']
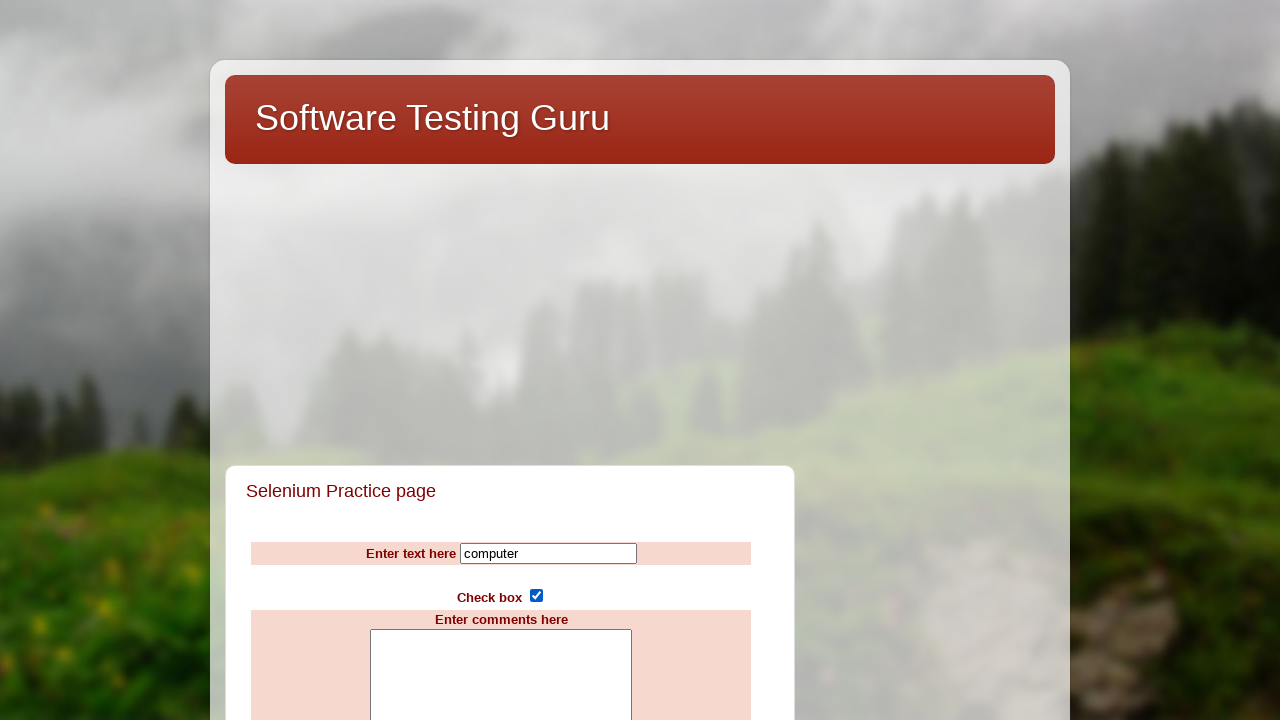

Filled comments textarea with 'comments' on textarea[name='comments']
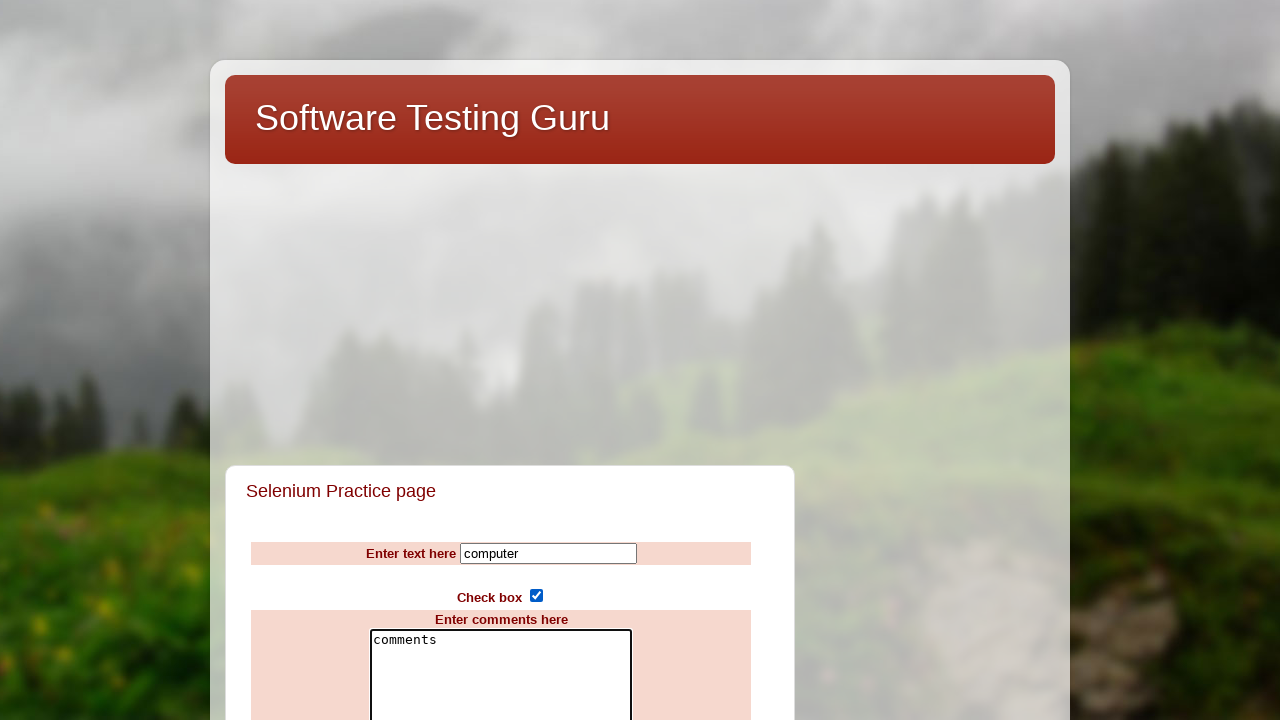

Selected 'Albania' from countries dropdown on select[name='countries']
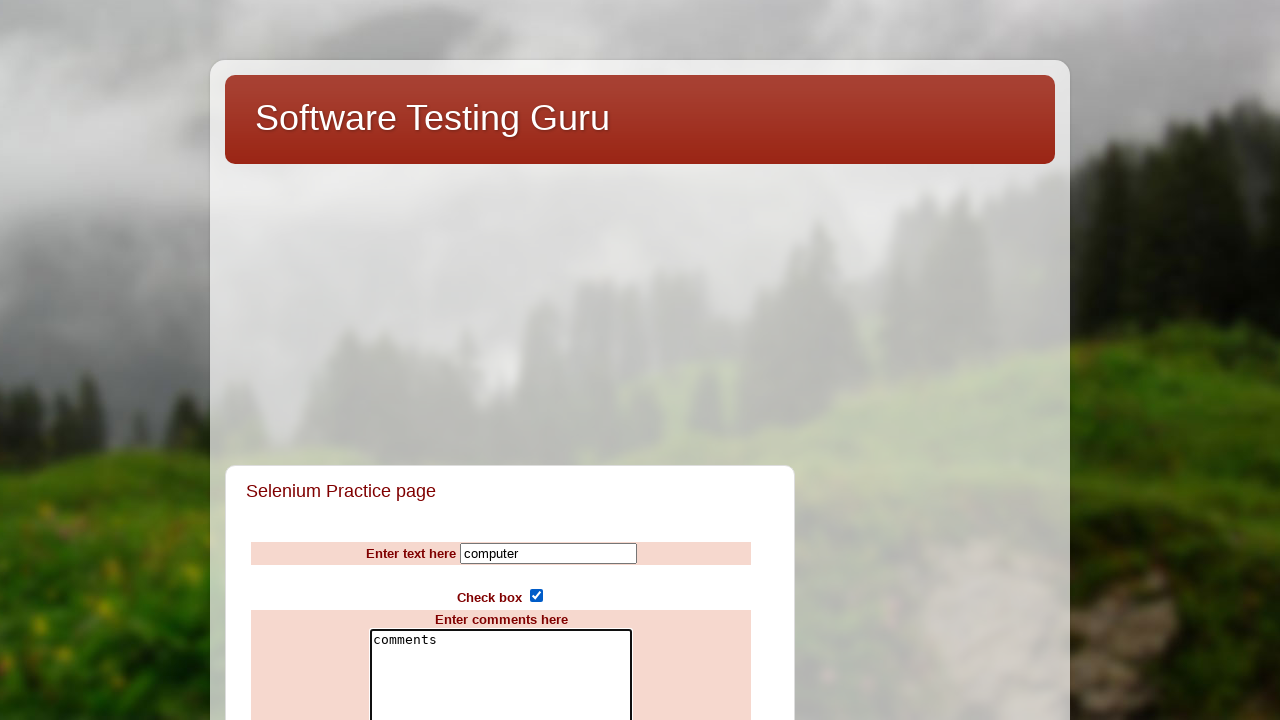

Selected 'IBM' and 'HP' from computer brands listbox on select[name='computerbrands']
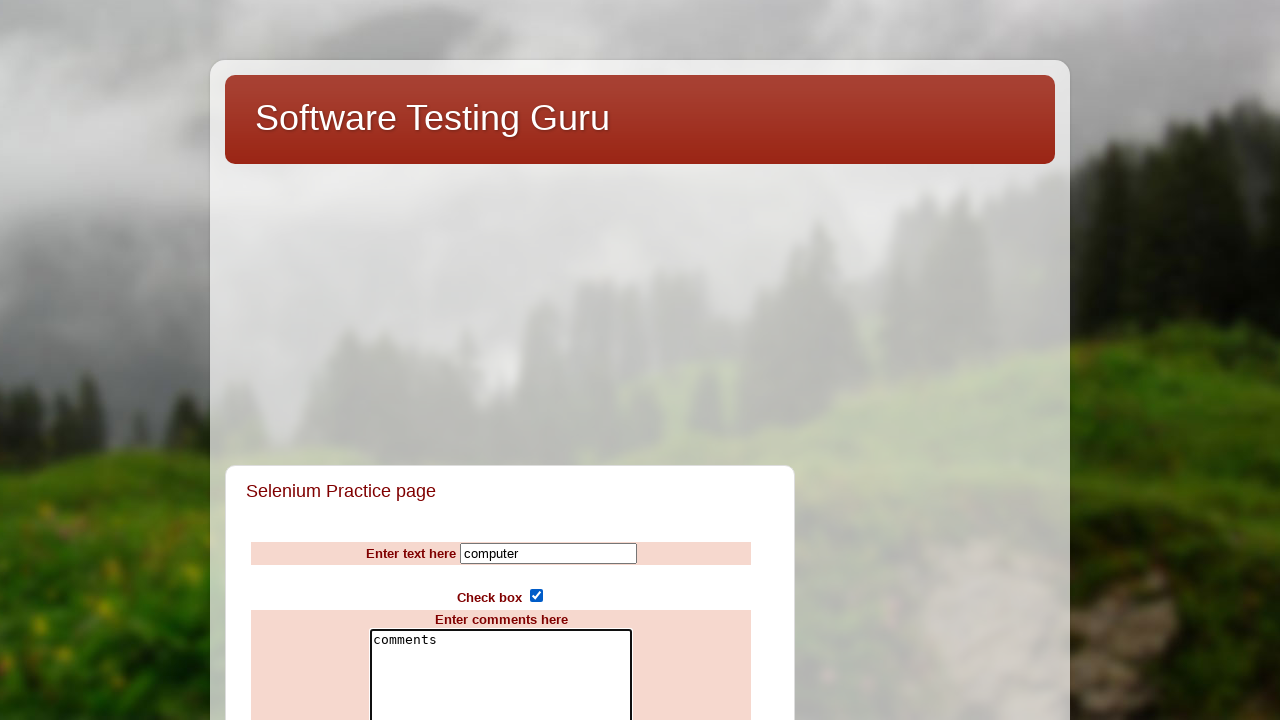

Filled password field with '12345' on input[name='pwd']
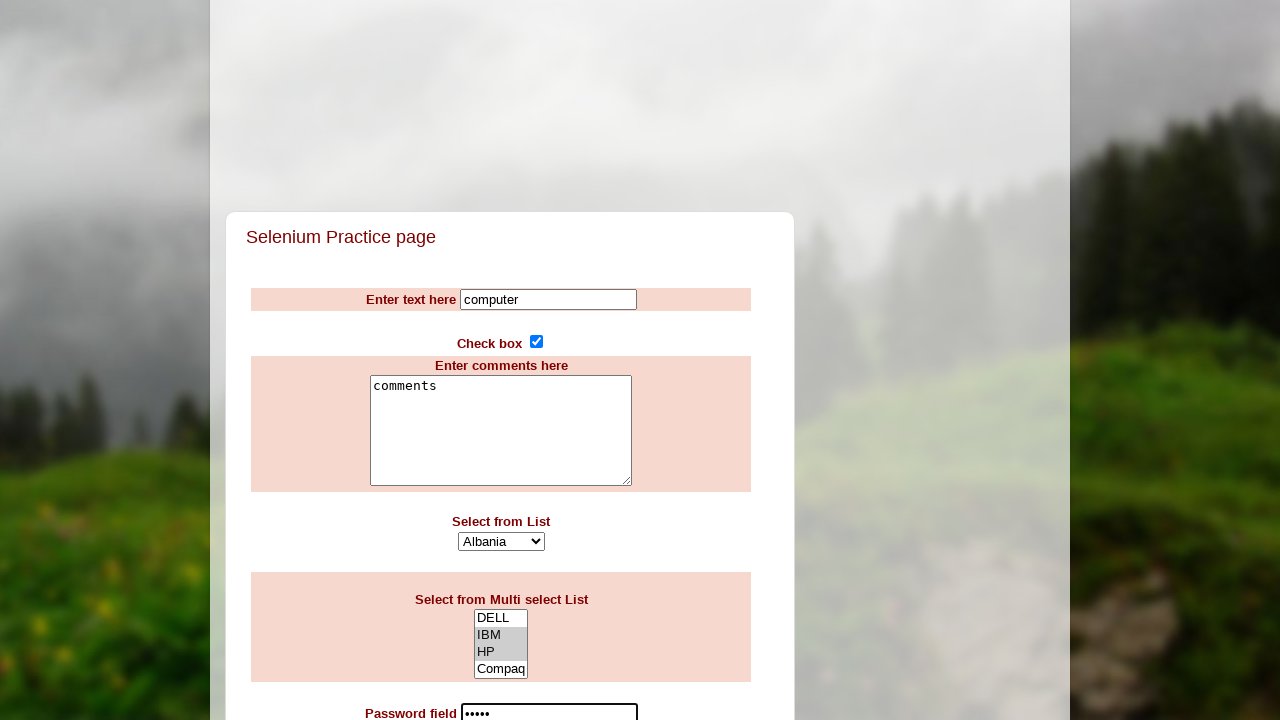

Selected 'excellent' radio button for rating at (511, 360) on input[value='excellent']
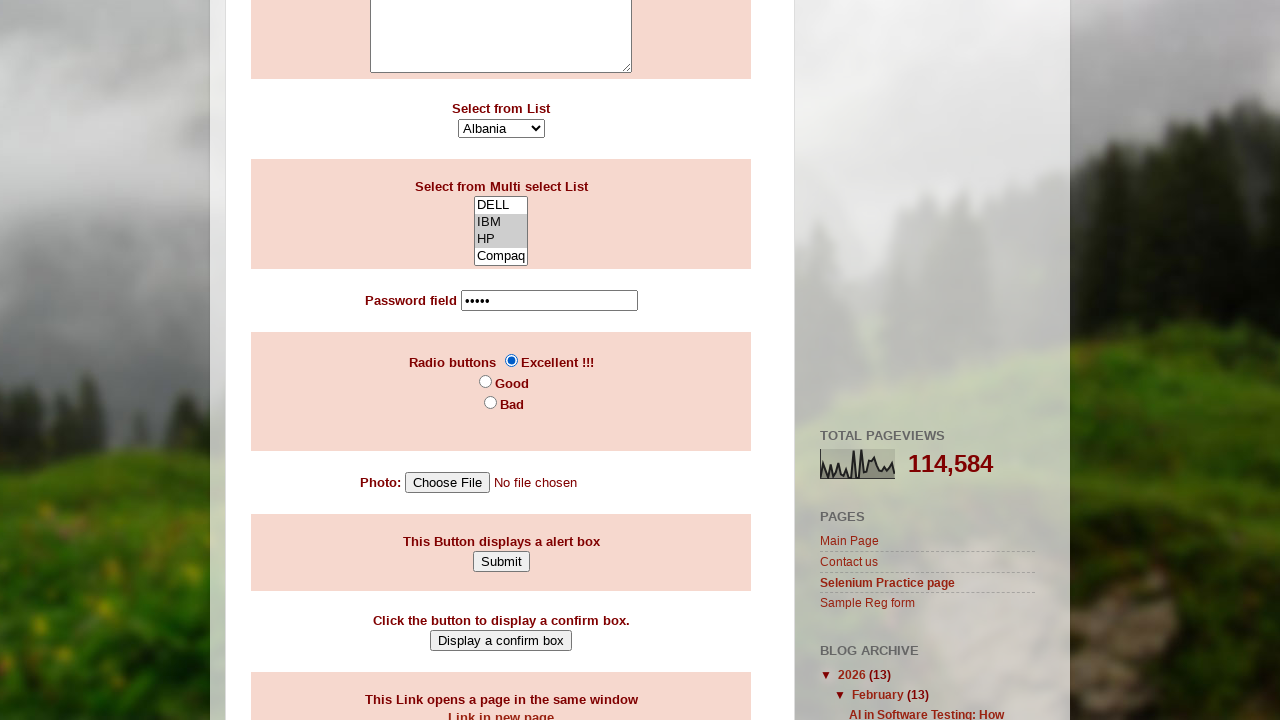

Clicked Submit button to submit the form at (501, 561) on input[value='Submit']
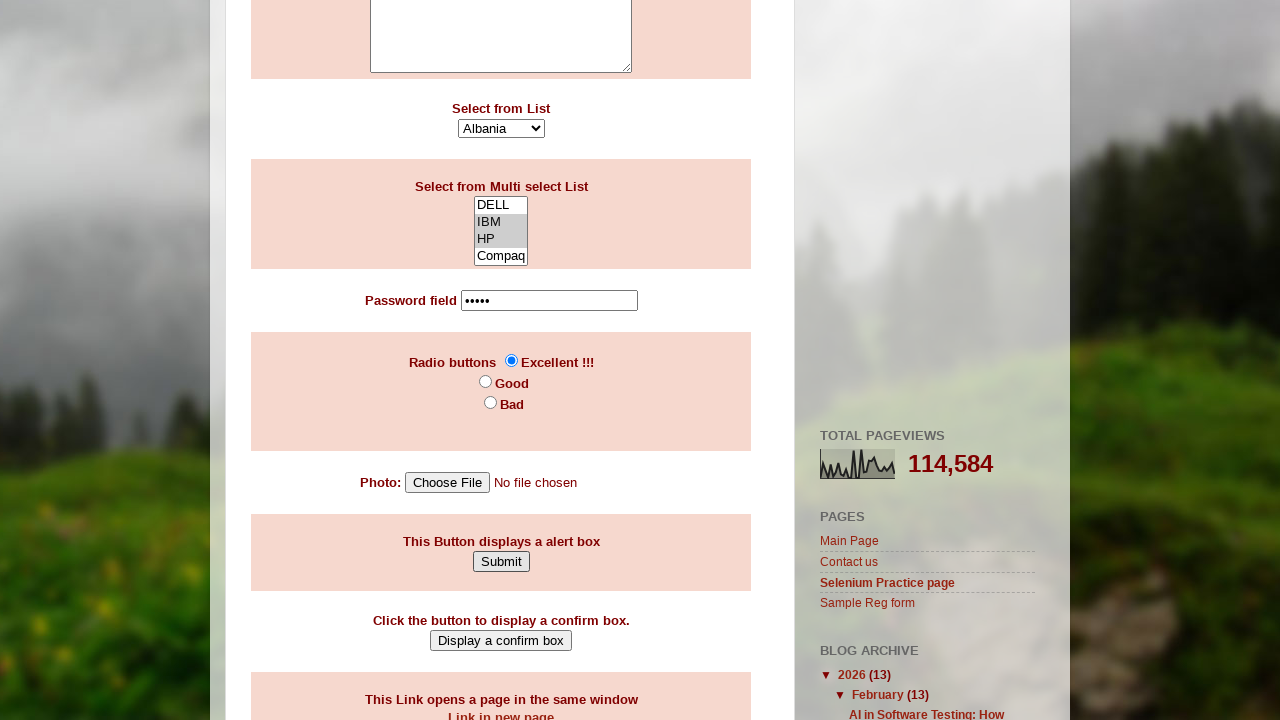

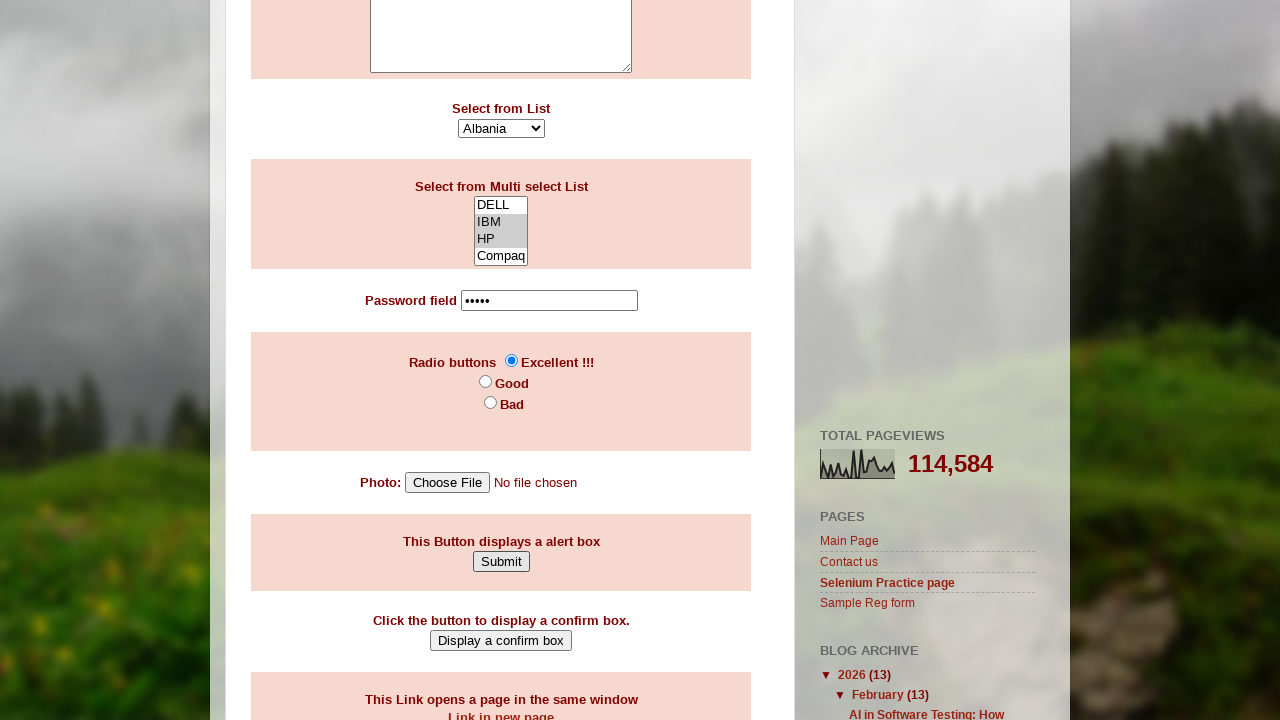